Tests iframe handling on W3Schools by switching to an iframe and clicking a button that triggers a JavaScript prompt function

Starting URL: https://www.w3schools.com/jsref/tryit.asp?filename=tryjsref_prompt

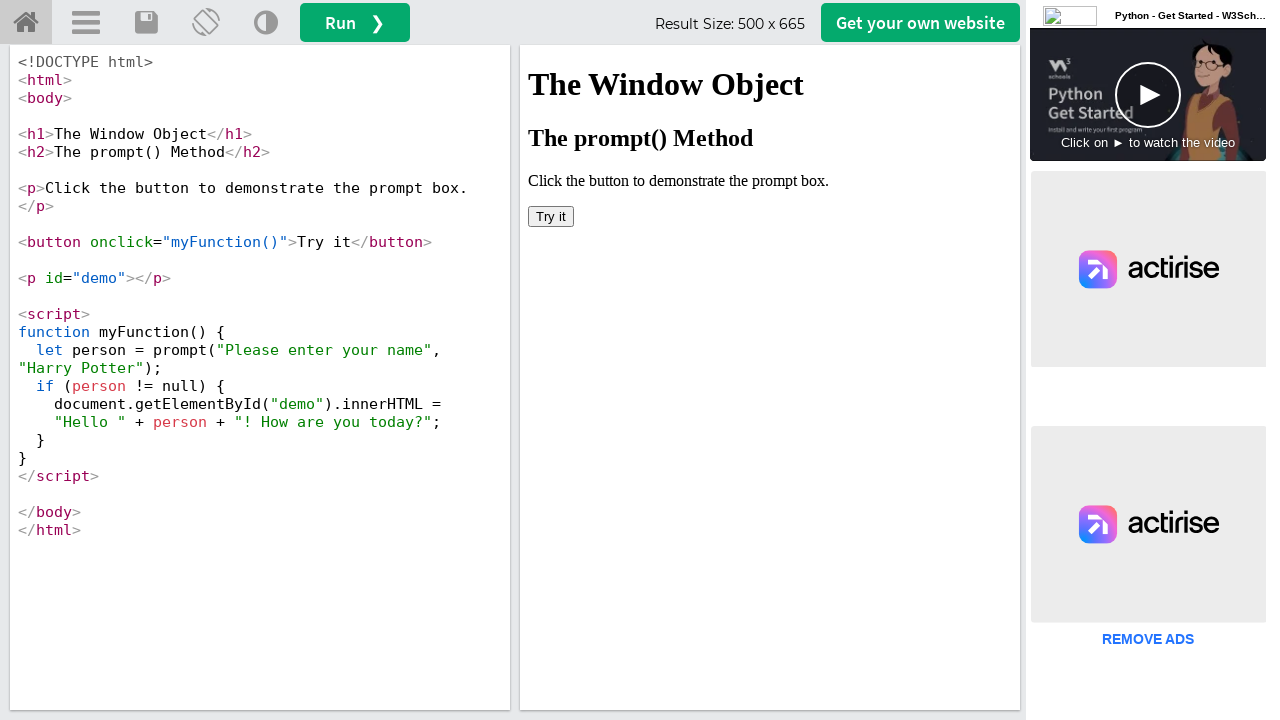

Located iframe with id 'iframeResult'
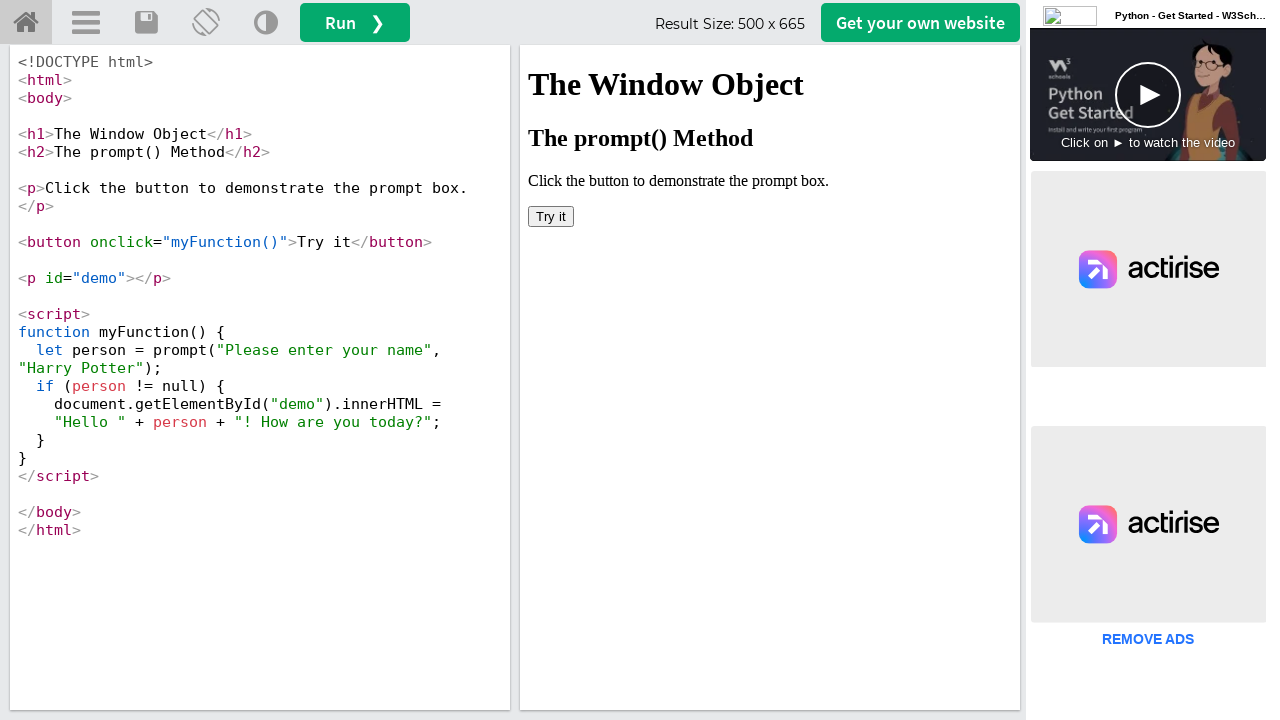

Clicked button with onclick='myFunction()' to trigger JavaScript prompt at (551, 216) on #iframeResult >> internal:control=enter-frame >> xpath=//button[@onclick='myFunc
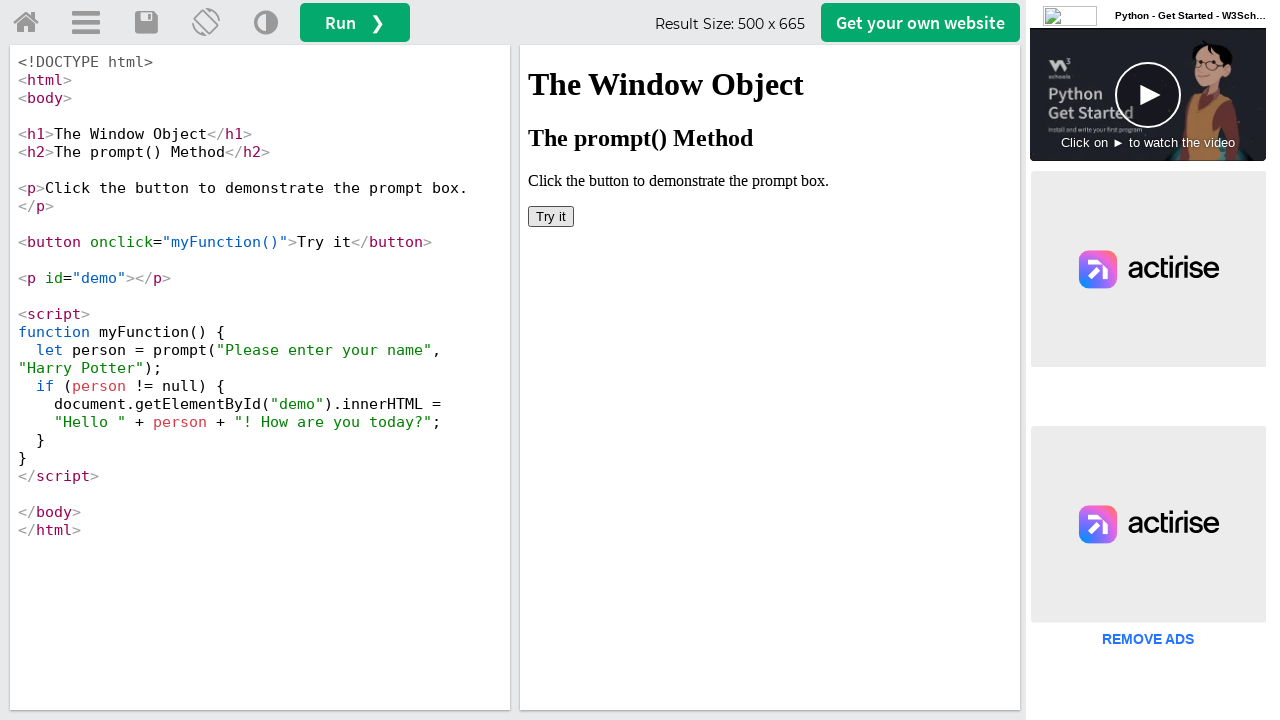

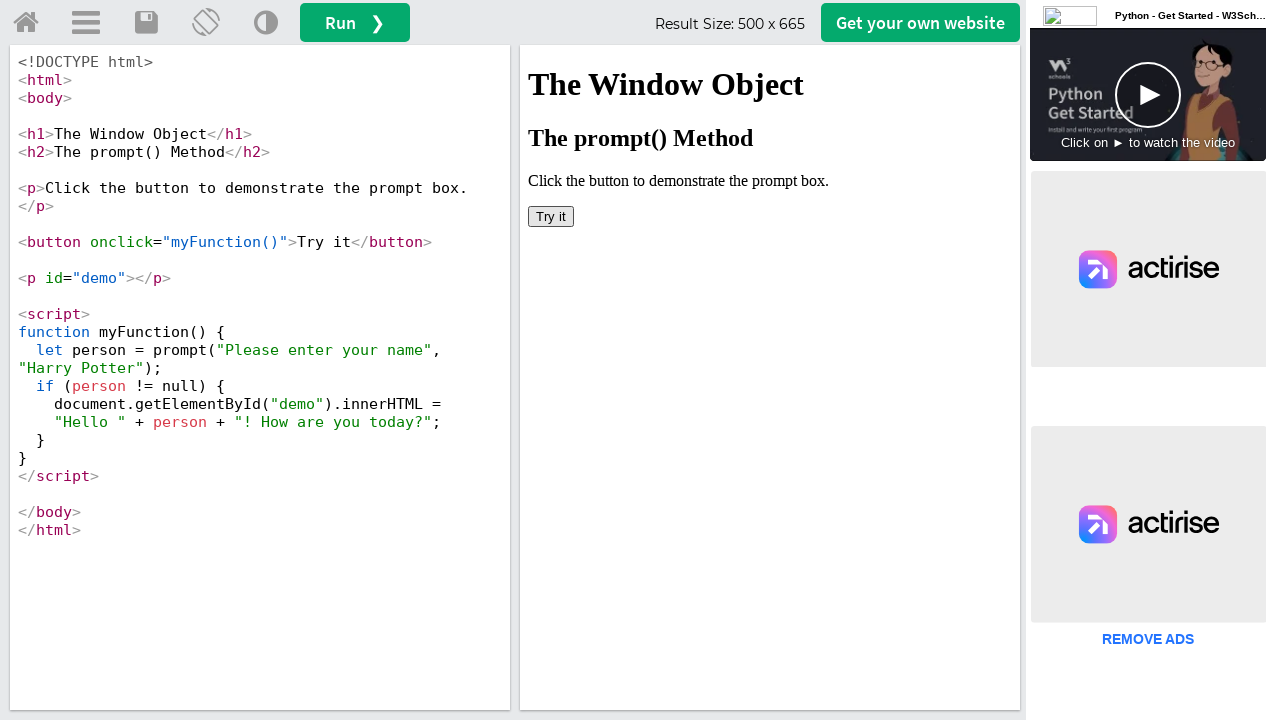